Tests a simple form by filling in first name, last name, city, and country fields using different selector methods, then submits the form

Starting URL: http://suninjuly.github.io/simple_form_find_task.html

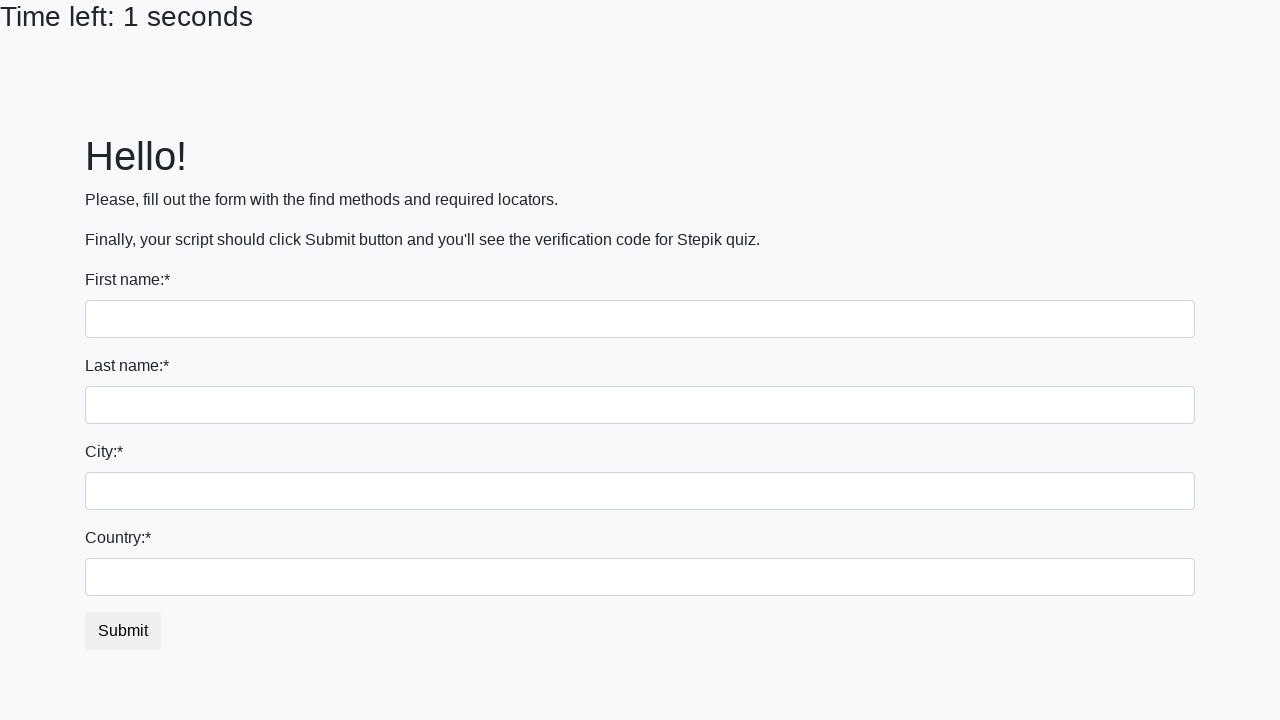

Filled first name field with 'Michael' on input[name='first_name']
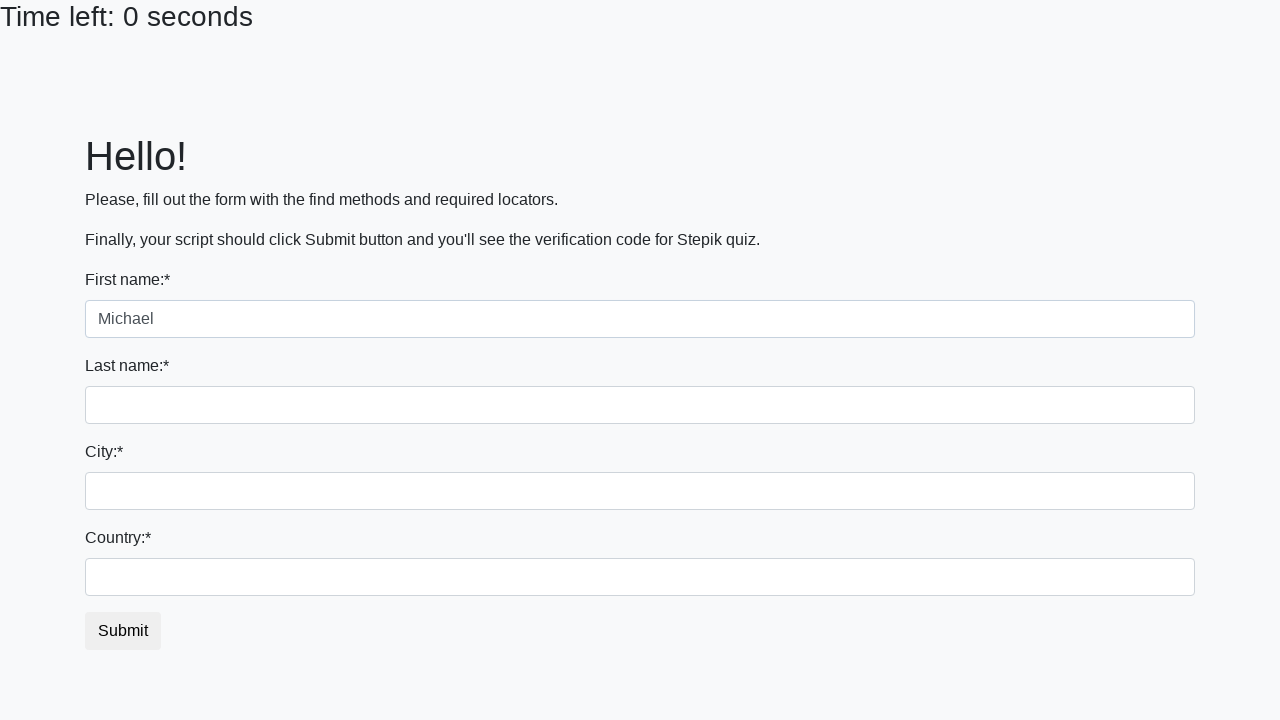

Filled last name field with 'Johnson' on input[name='last_name']
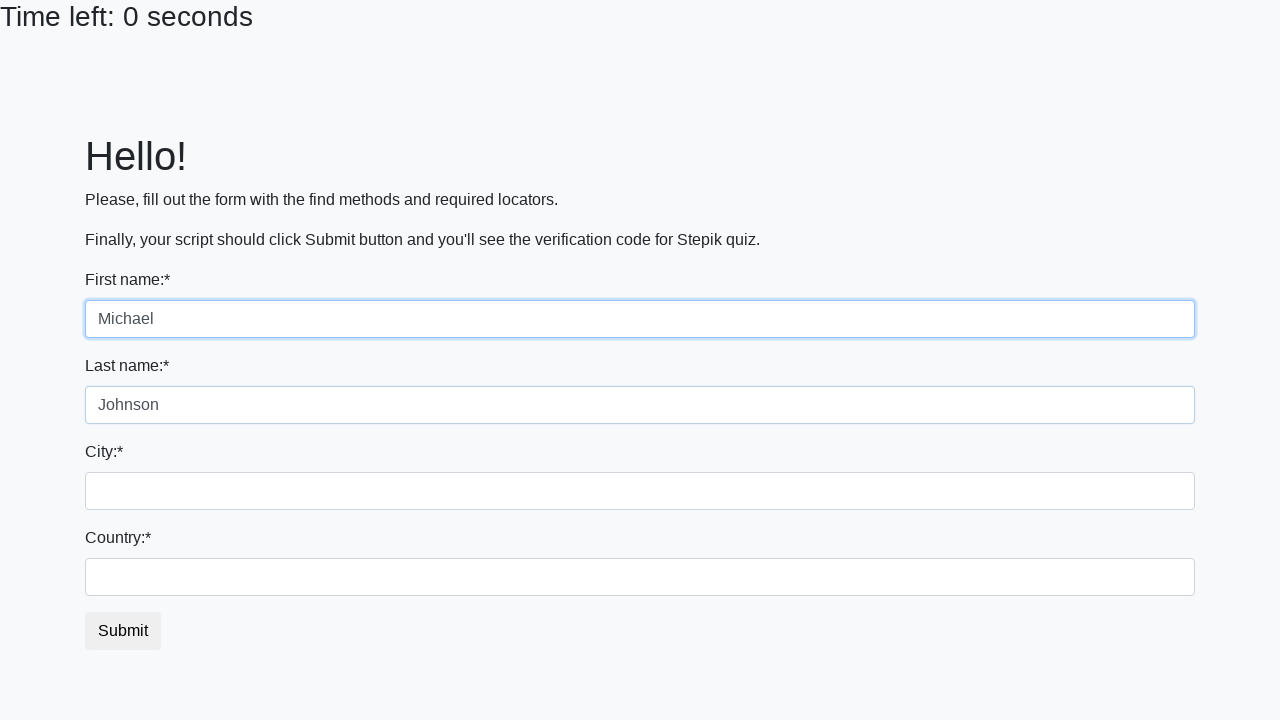

Filled city field with 'Seattle' on .city
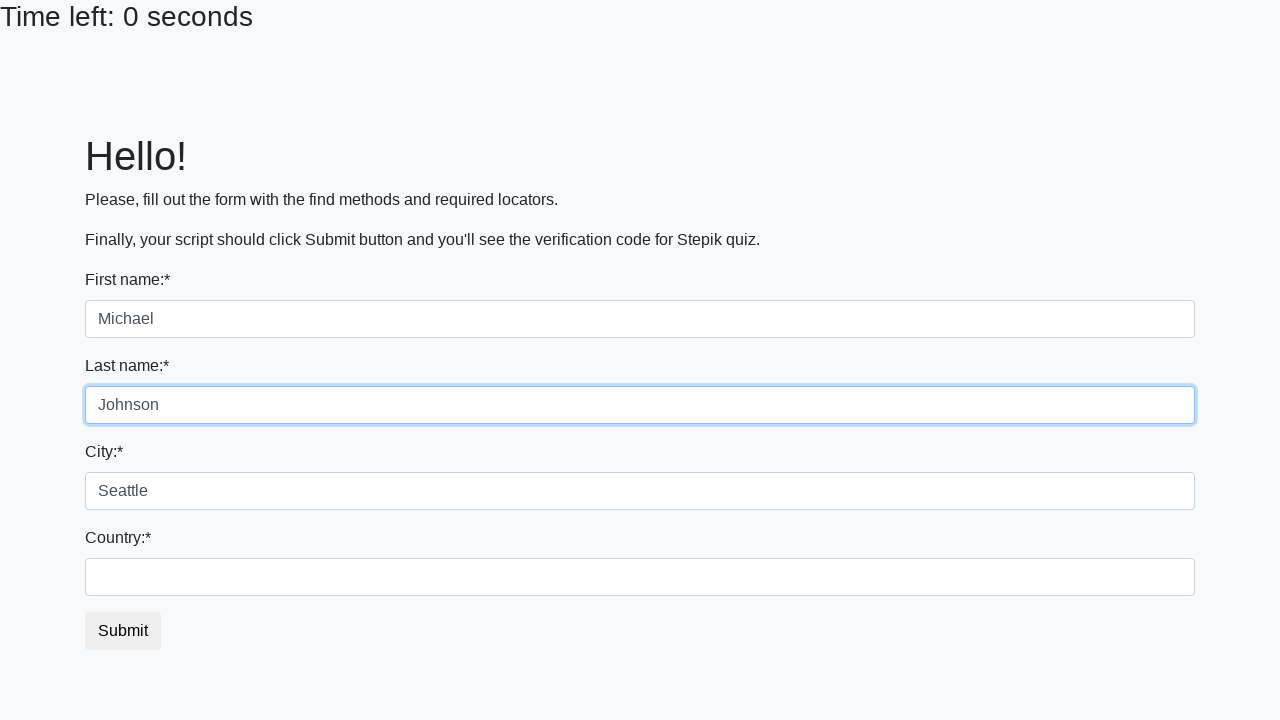

Filled country field with 'USA' on #country
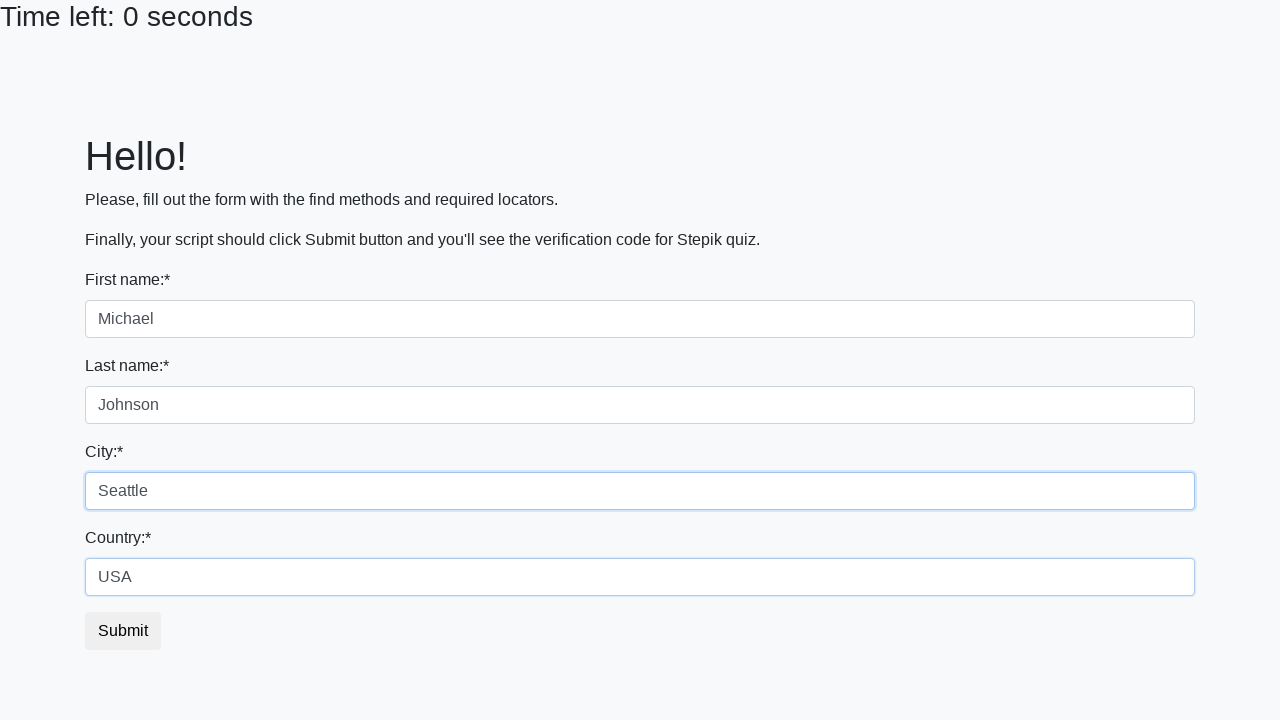

Clicked submit button to submit form at (123, 631) on button.btn
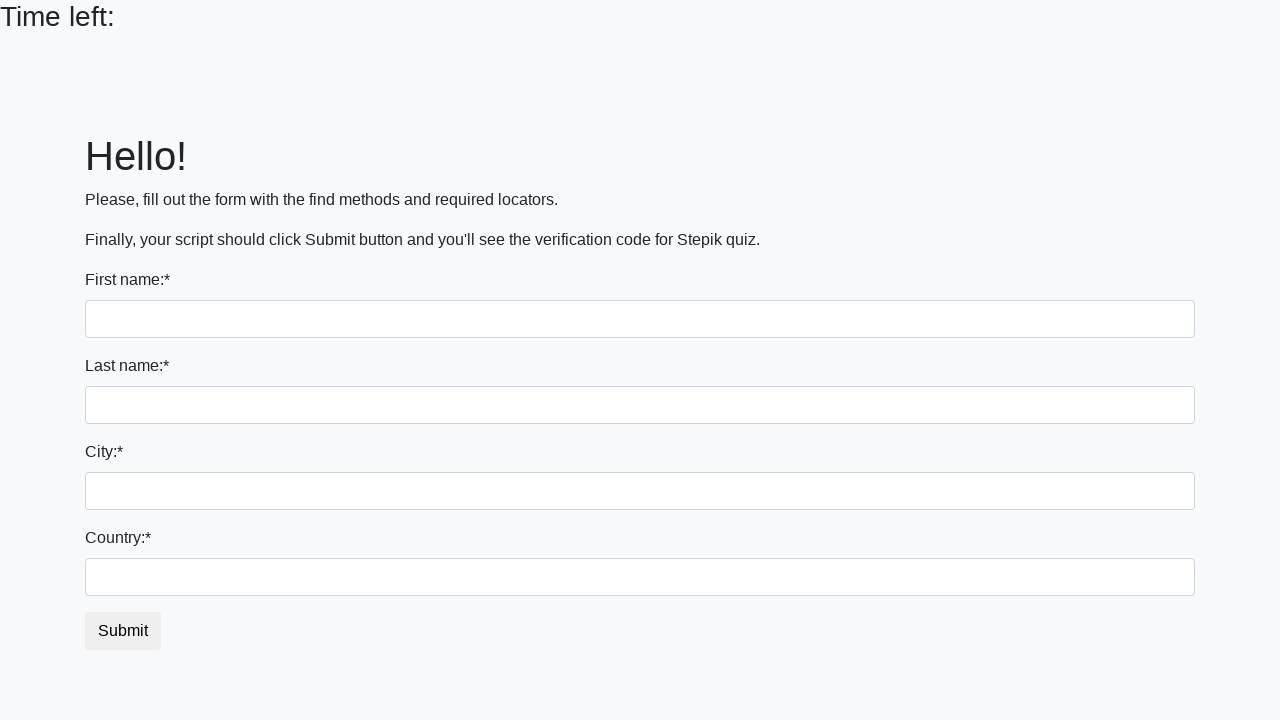

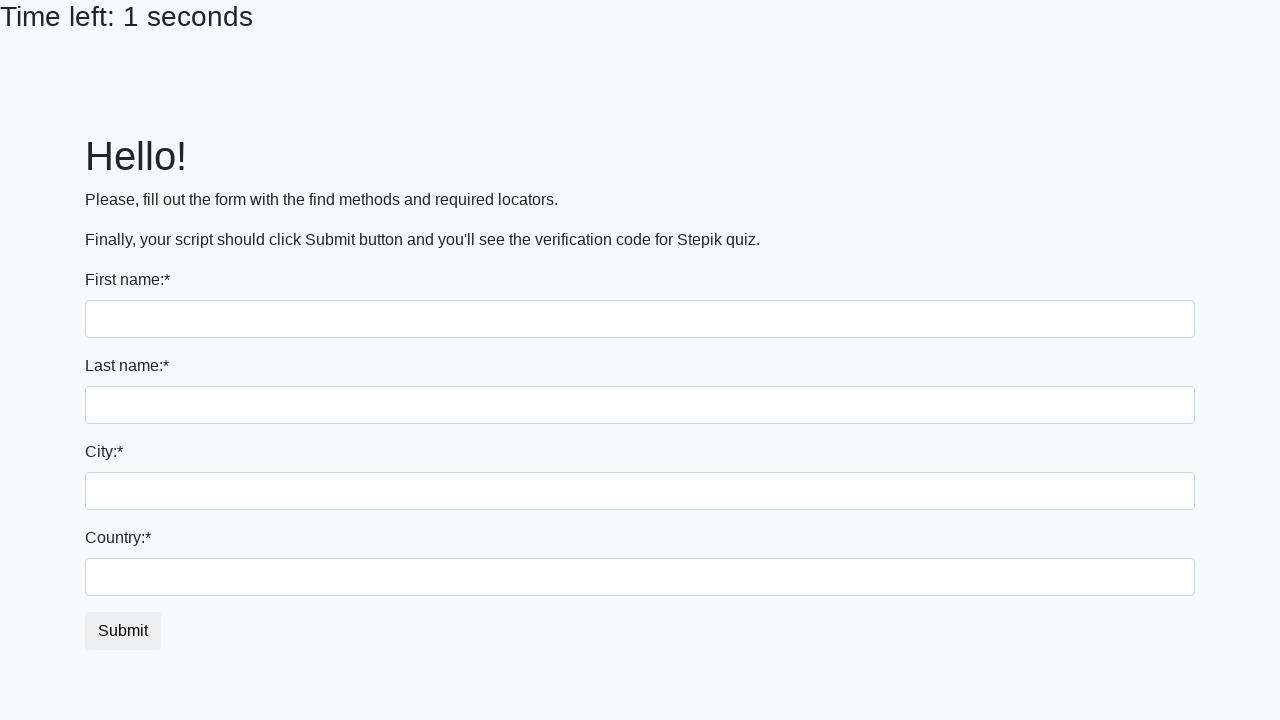